Tests JavaScript alert popup handling by clicking on the "Alert with OK & Cancel" tab, triggering a confirm dialog, verifying the alert message text, and accepting the alert.

Starting URL: https://demo.automationtesting.in/Alerts.html

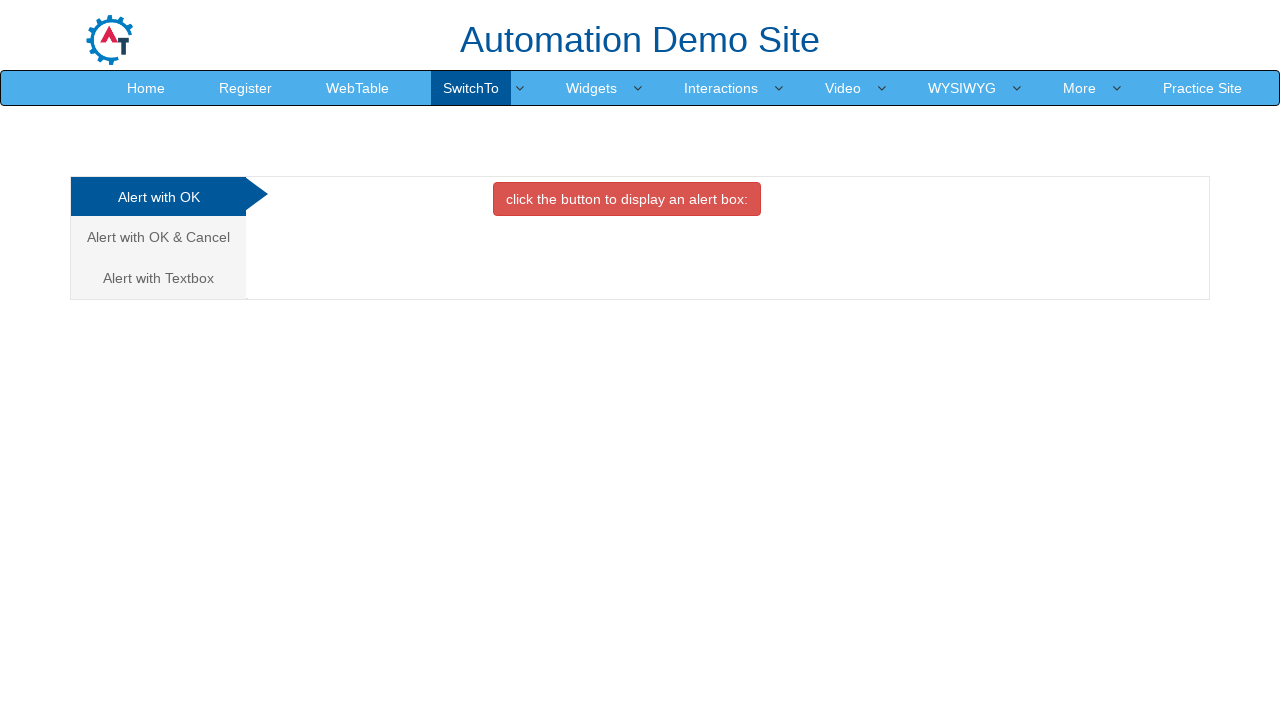

Clicked on 'Alert with OK & Cancel' tab at (158, 237) on text=Alert with OK & Cancel
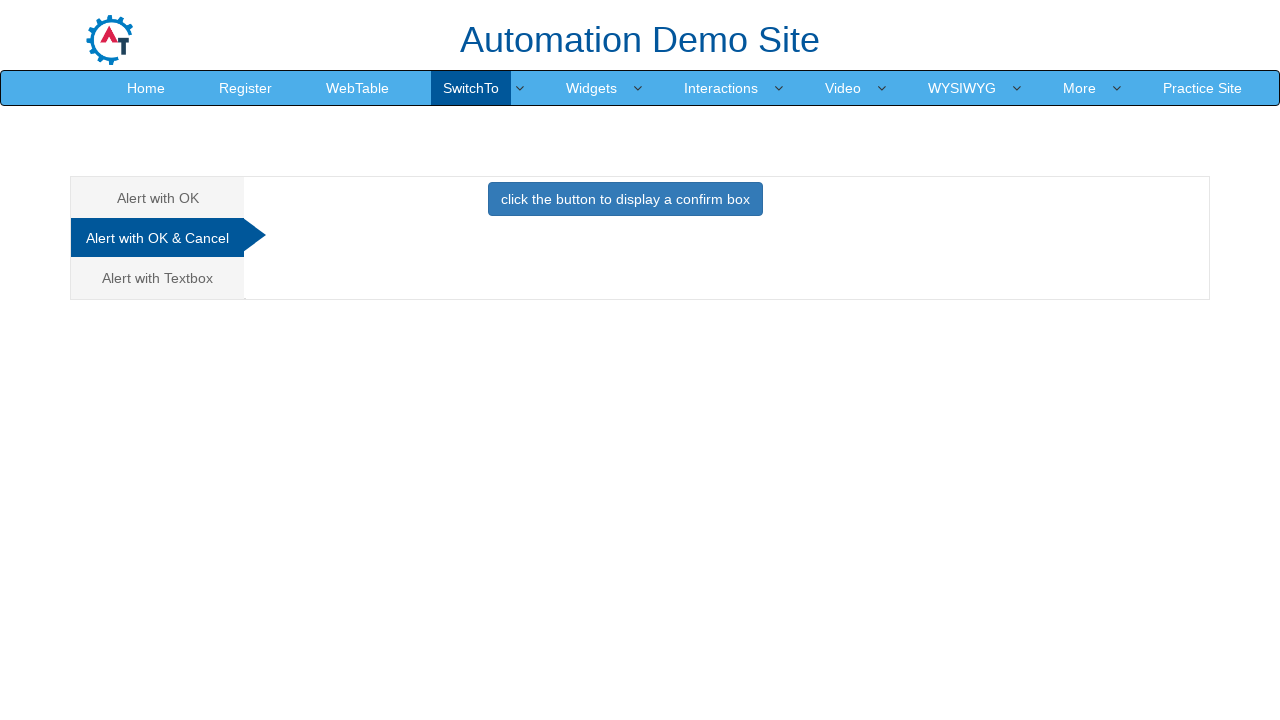

Waited for page to stabilize (1000ms)
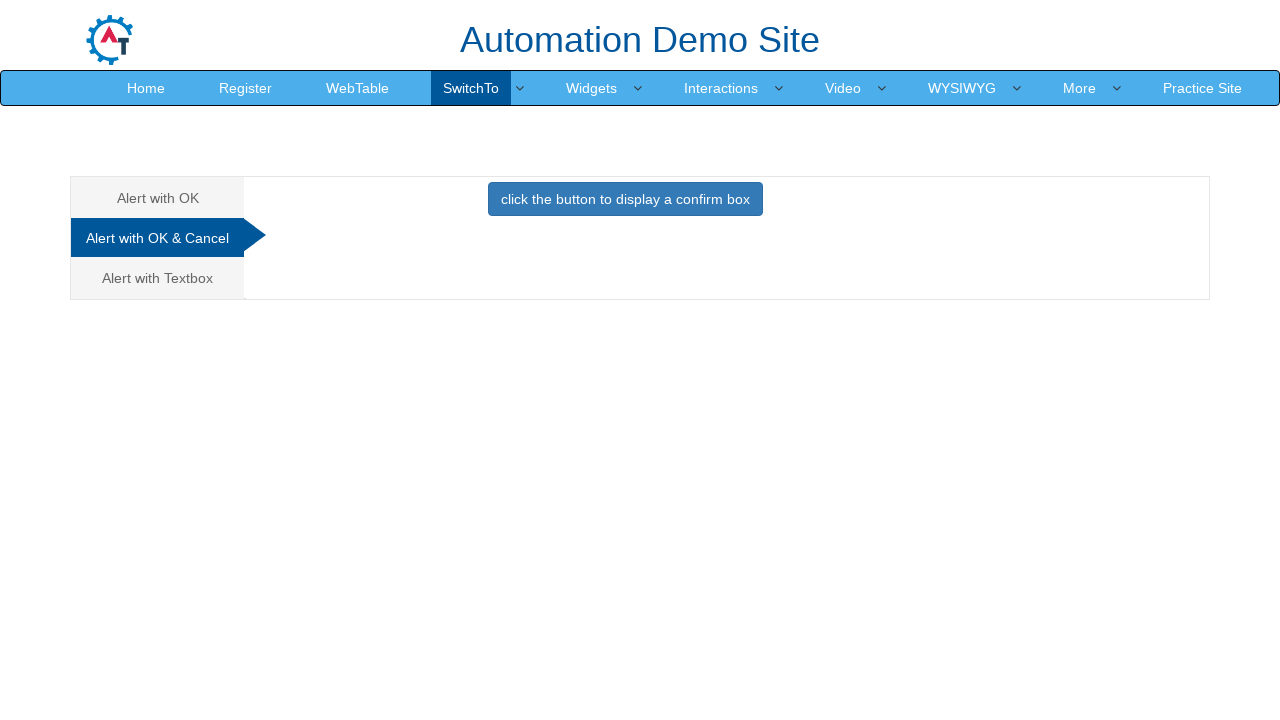

Clicked the button that triggers the confirm alert at (625, 204) on #CancelTab
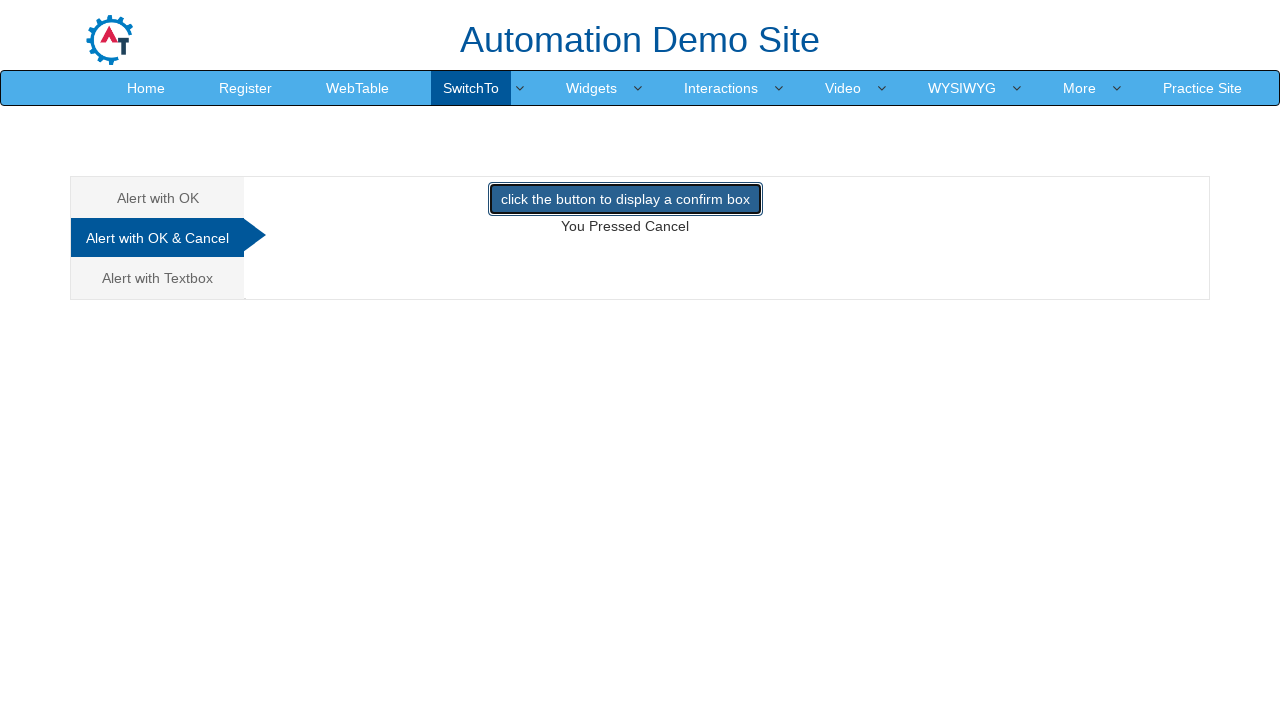

Set up dialog event handler
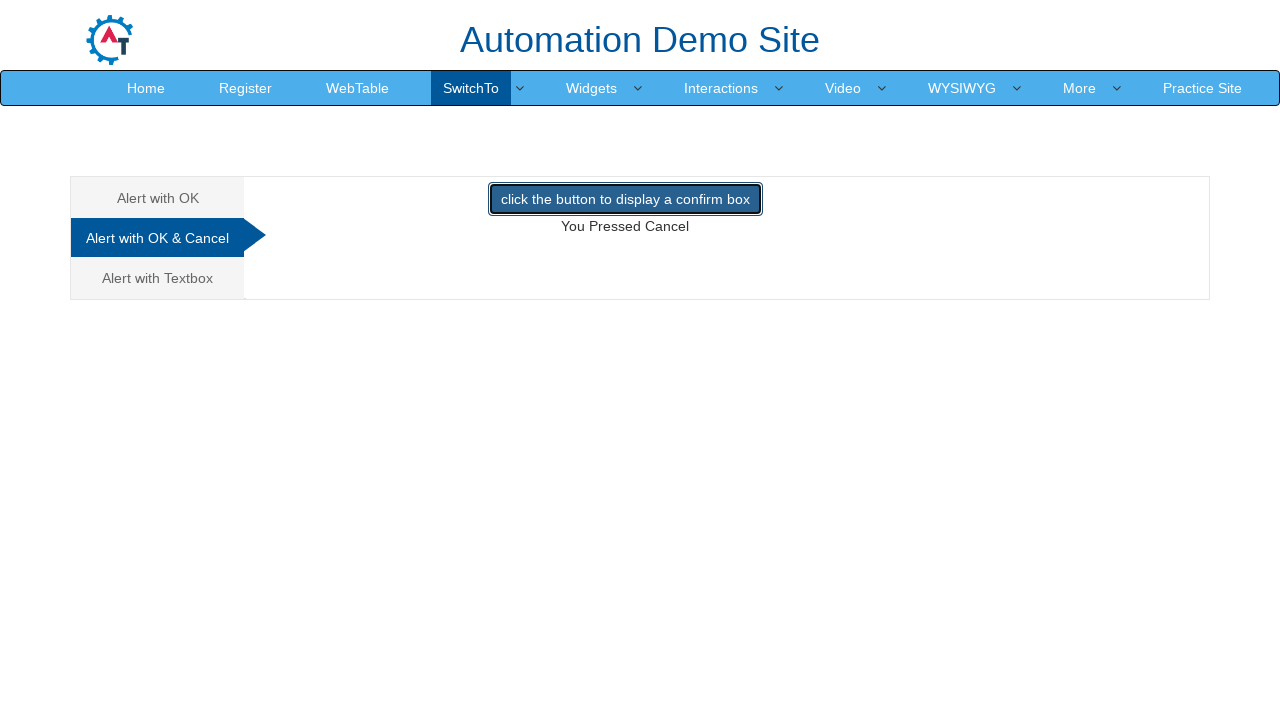

Waited for dialog interaction to complete (500ms)
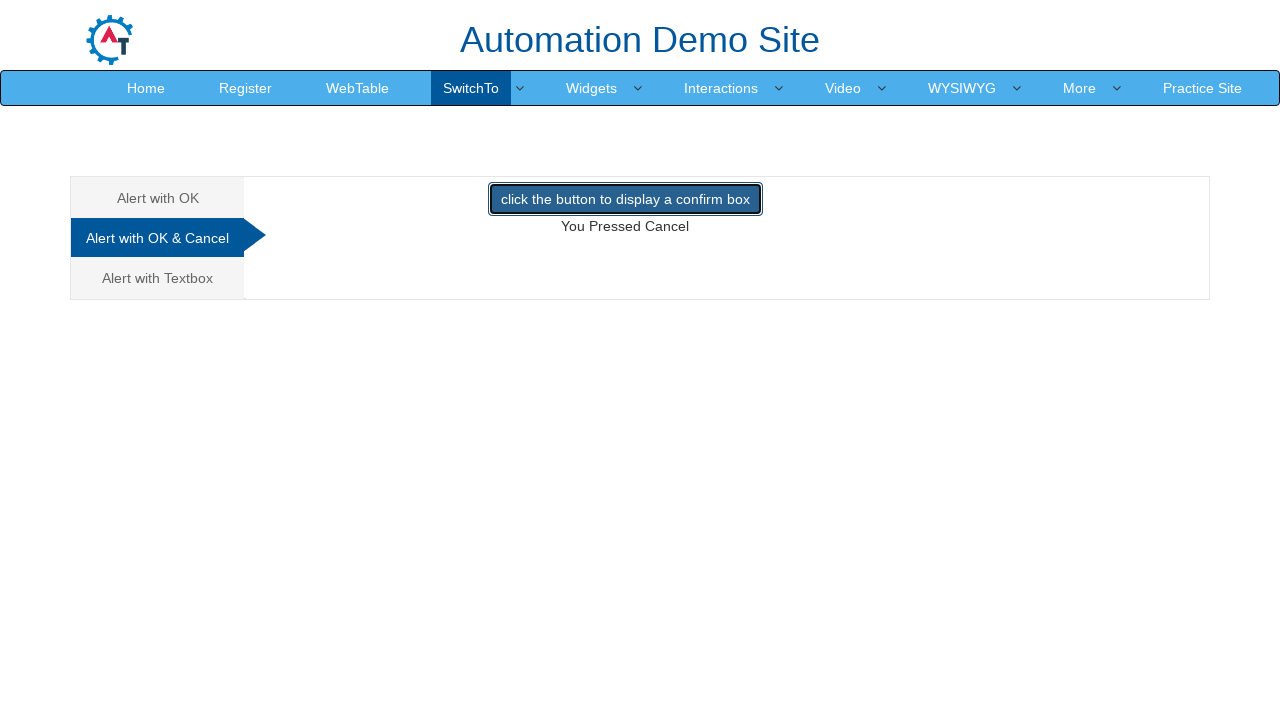

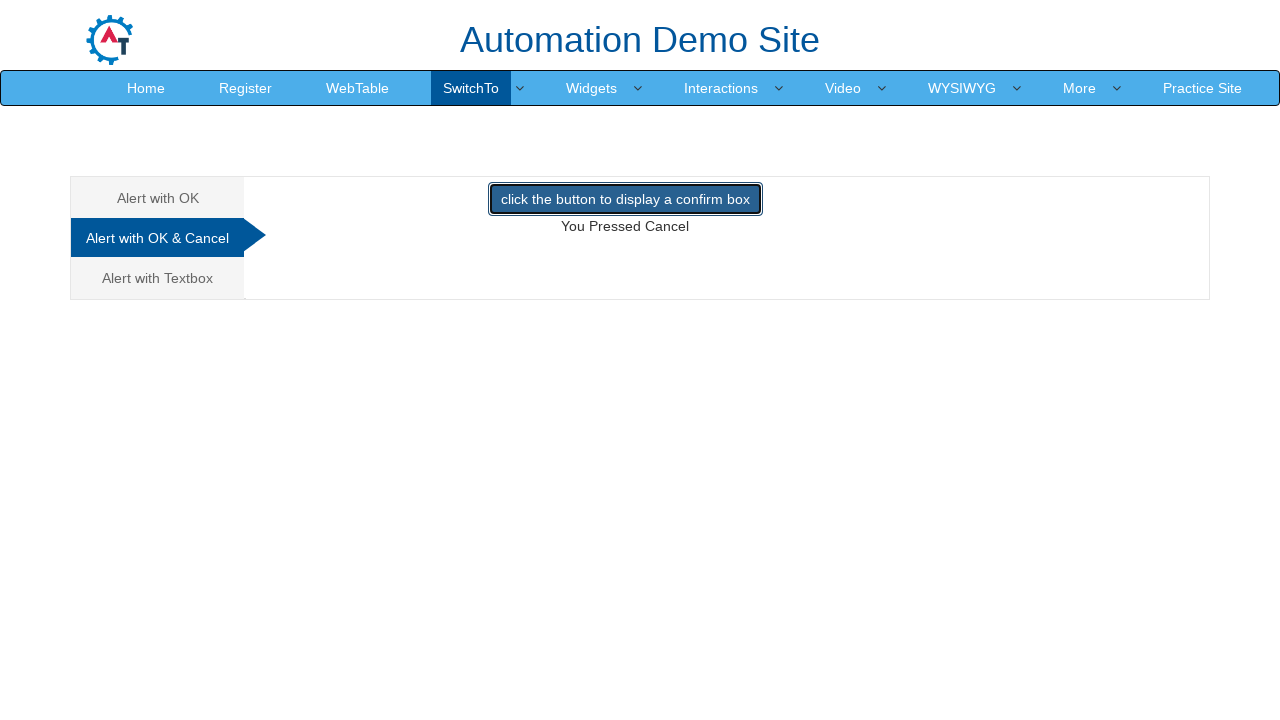